Tests sorting functionality by clicking on a table header to sort the vegetable names

Starting URL: https://rahulshettyacademy.com/seleniumPractise/#/offers

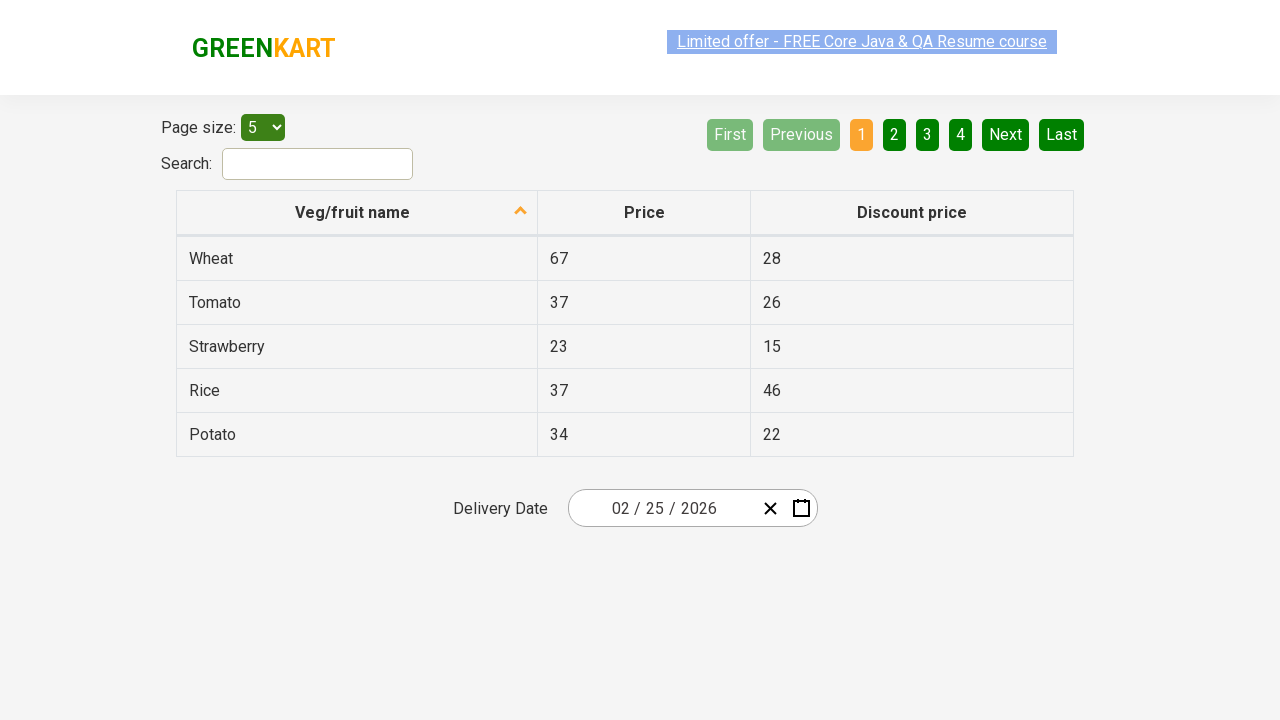

Clicked on first column header (Vegetable Name) to sort the table at (357, 213) on tr th:nth-child(1)
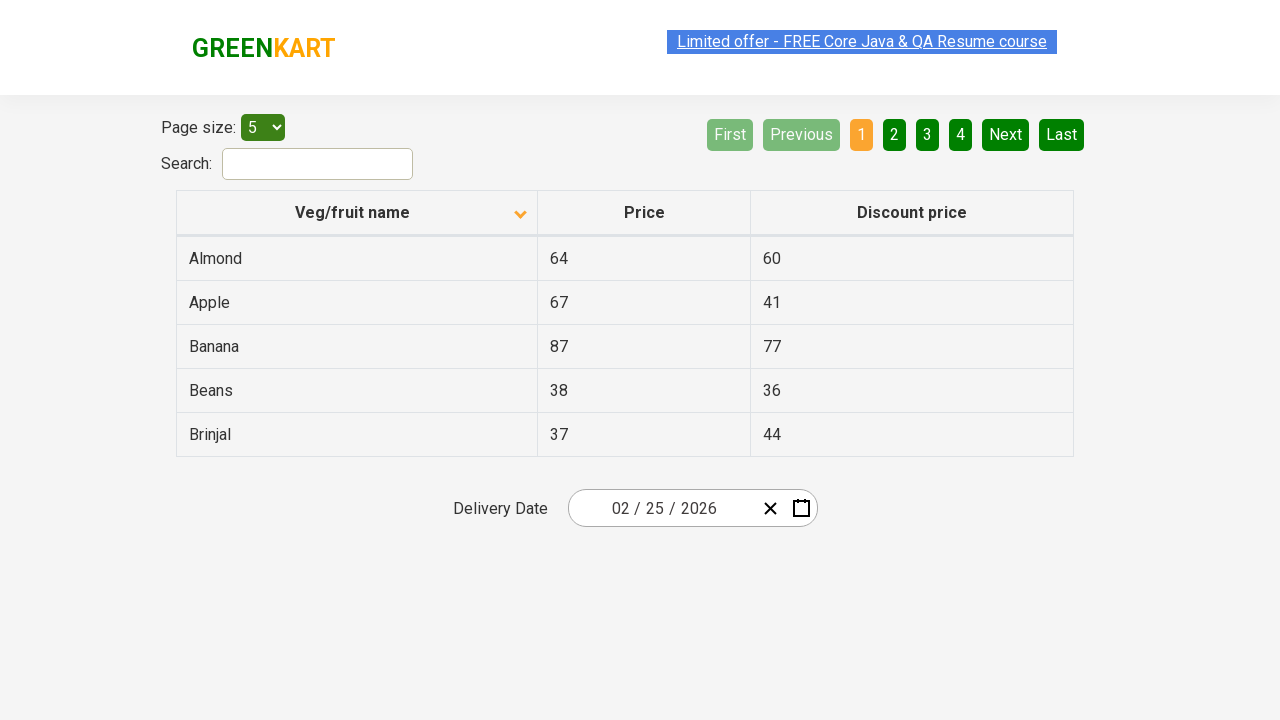

Waited for table sorting animation to complete
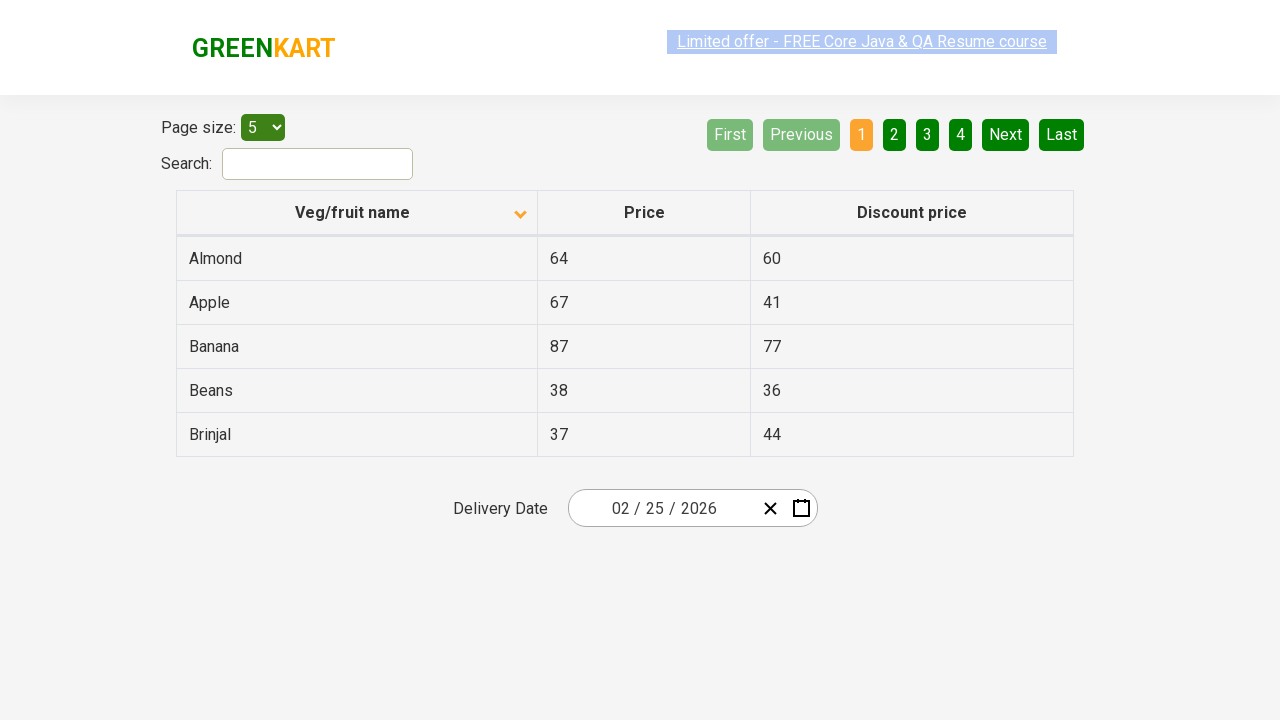

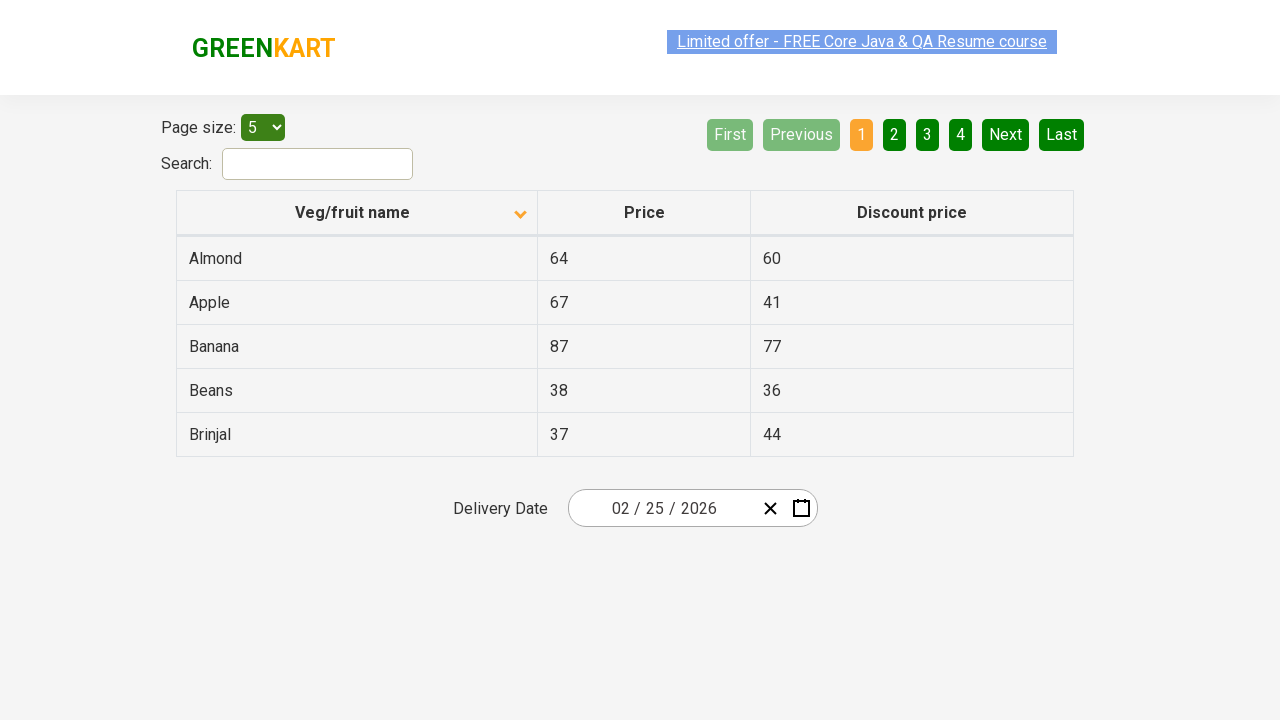